Tests file upload functionality by selecting a file, submitting the upload form, and verifying the uploaded filename is displayed correctly.

Starting URL: https://the-internet.herokuapp.com/upload

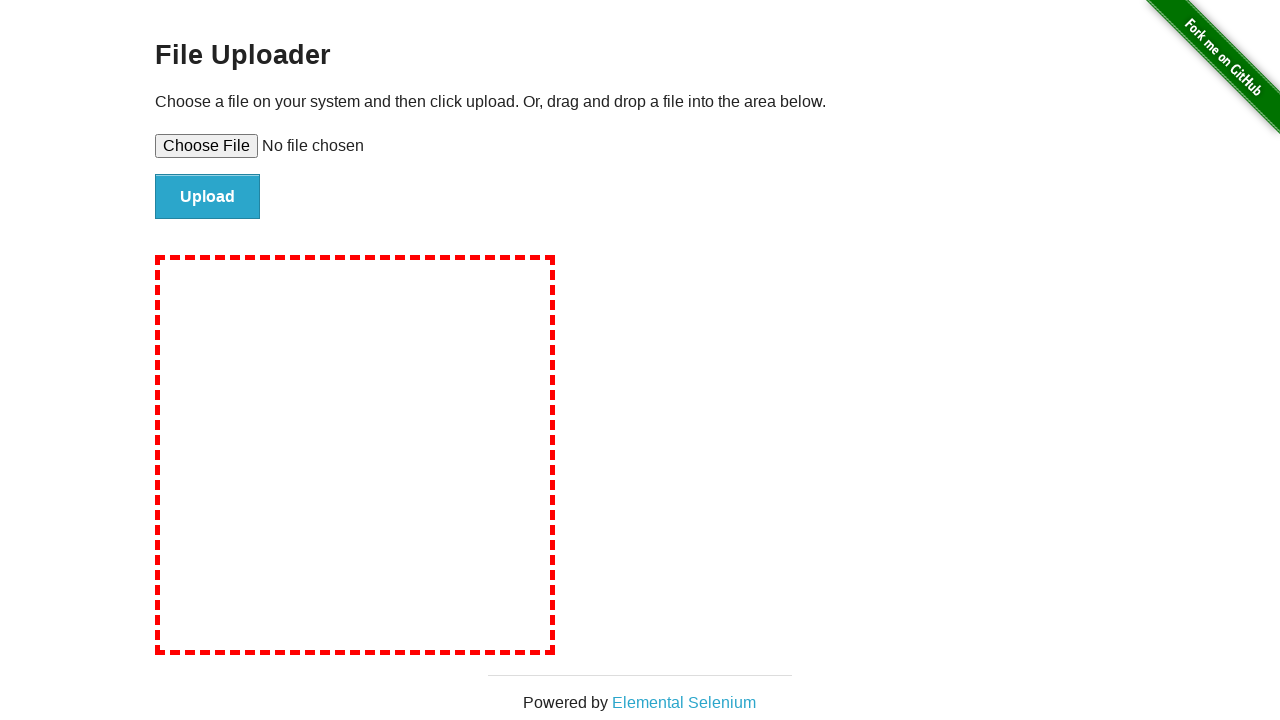

Created temporary test file at /tmp/test_upload_image.jpg
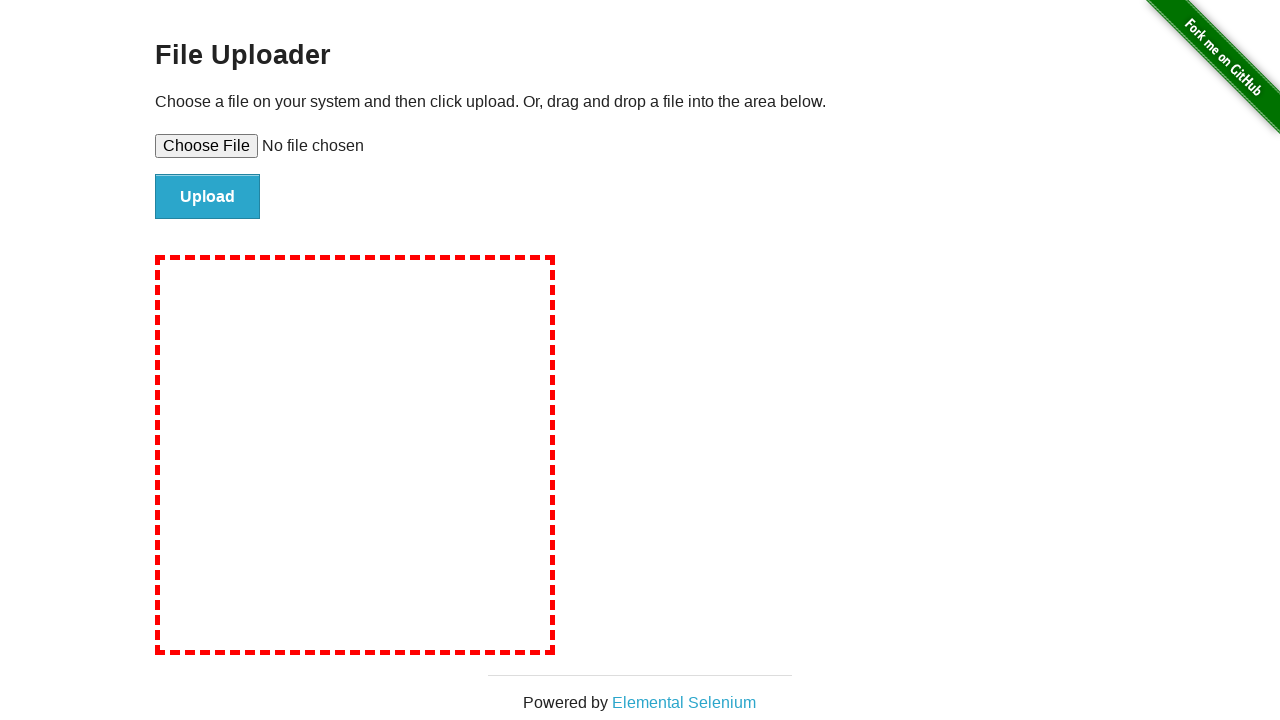

Selected test_upload_image.jpg file for upload
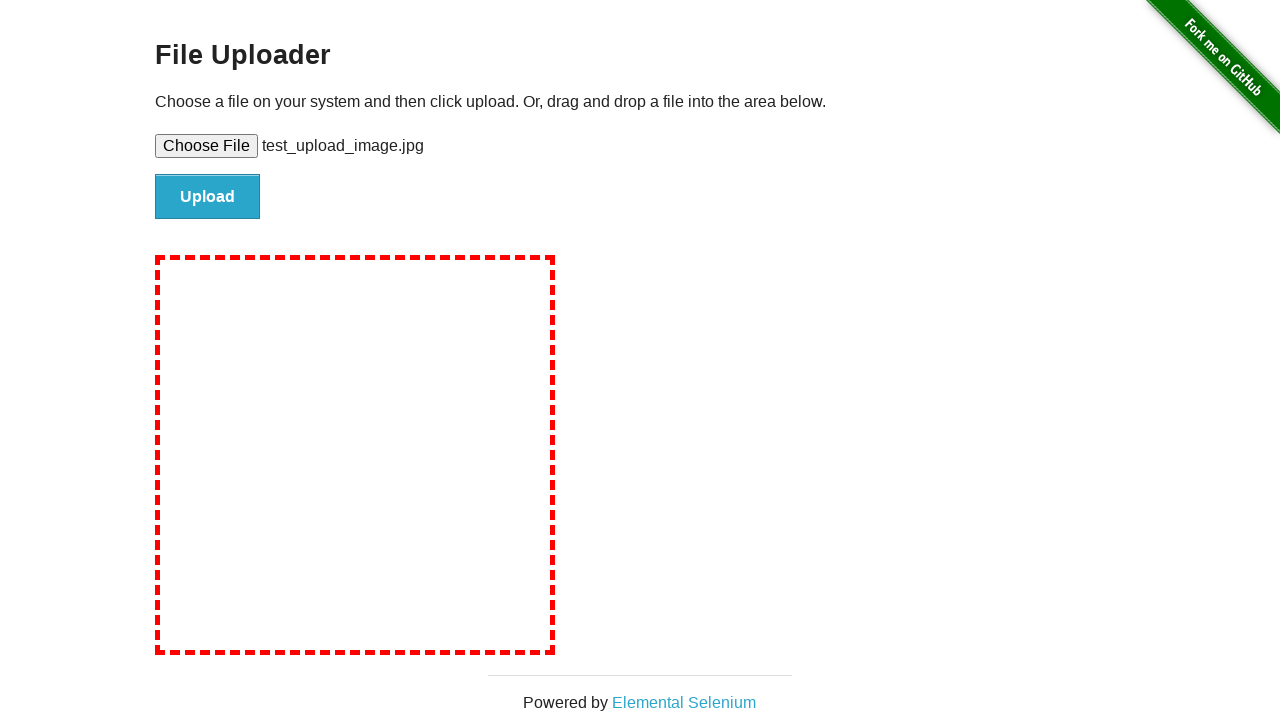

Clicked upload button to submit the file at (208, 197) on #file-submit
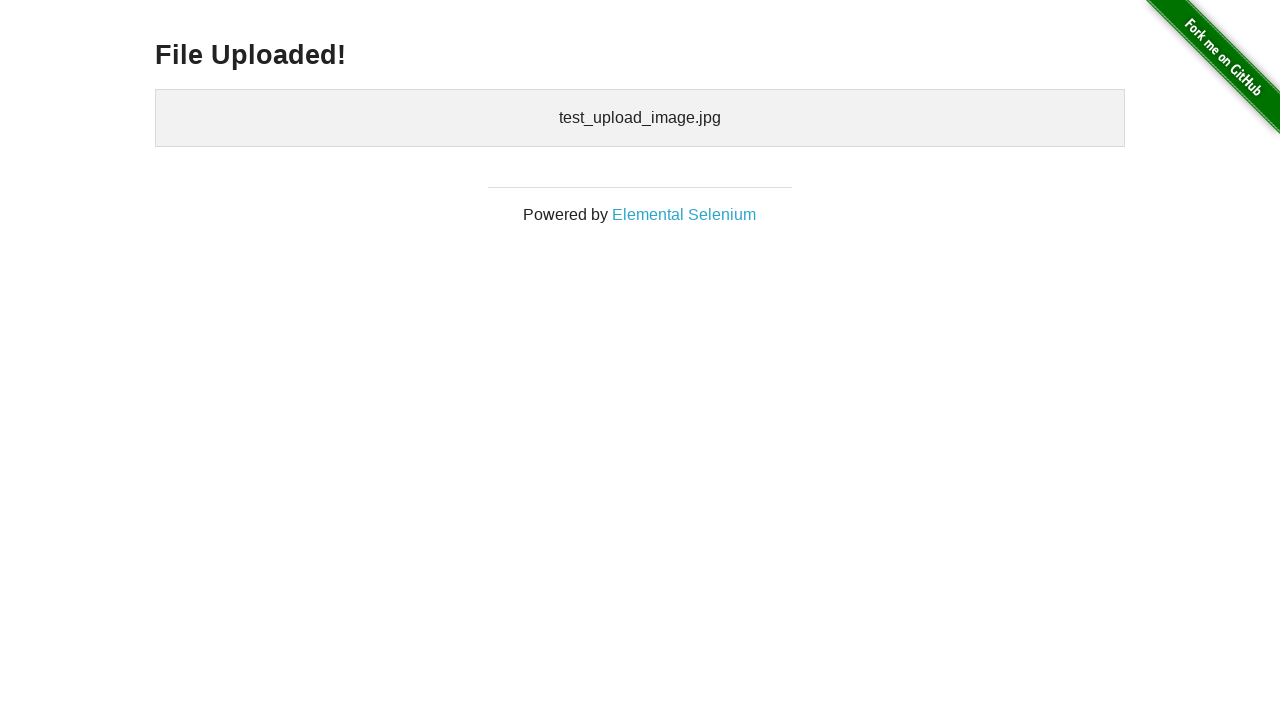

Uploaded files section loaded
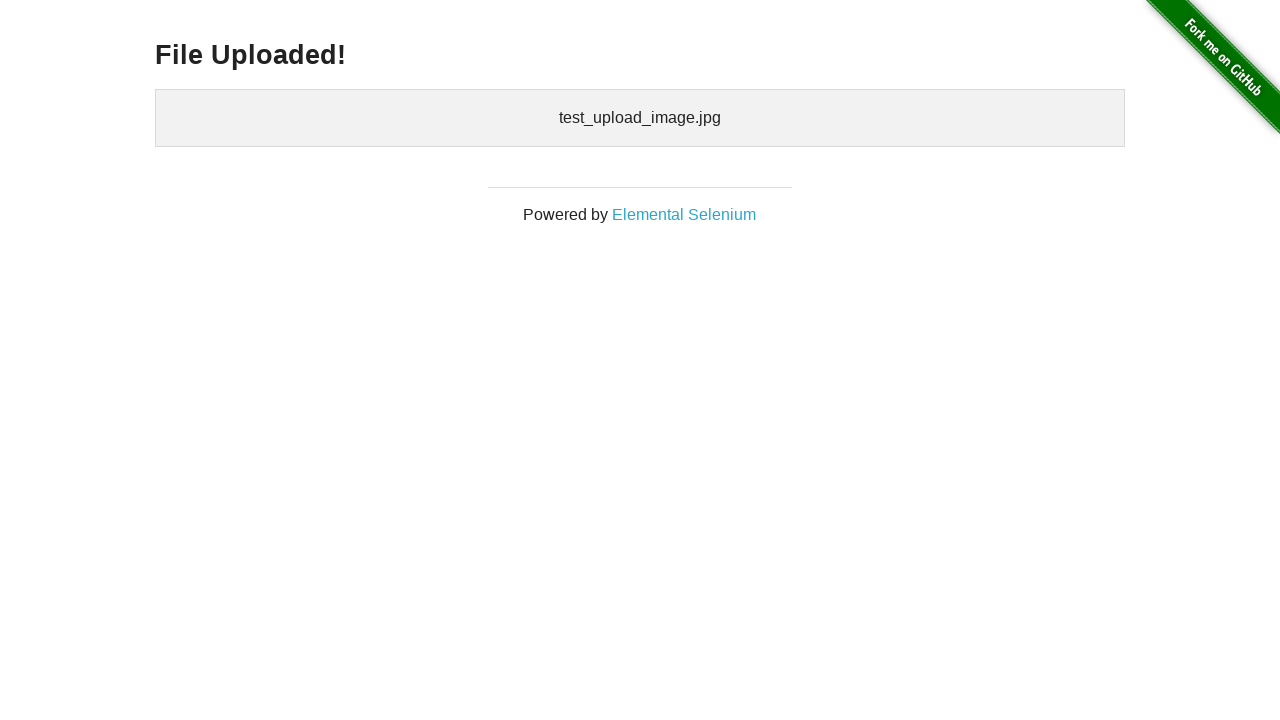

Retrieved uploaded files text content
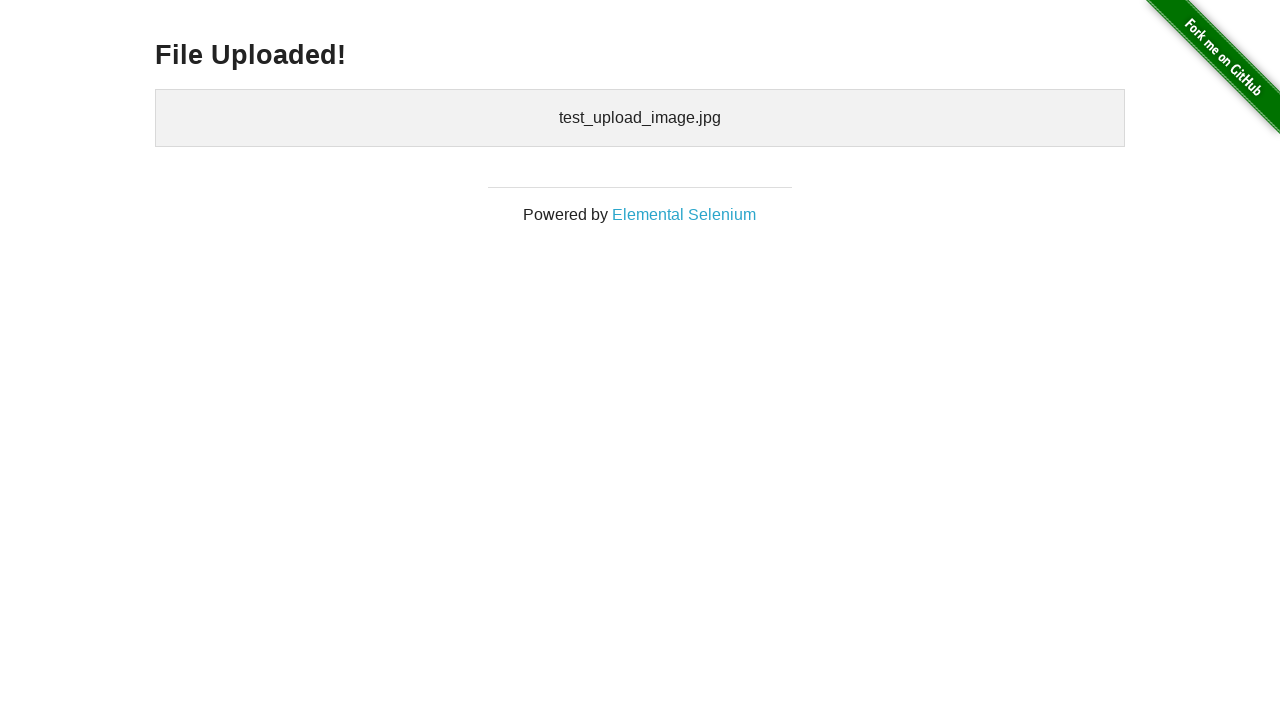

Verified that 'test_upload_image.jpg' is displayed in uploaded files
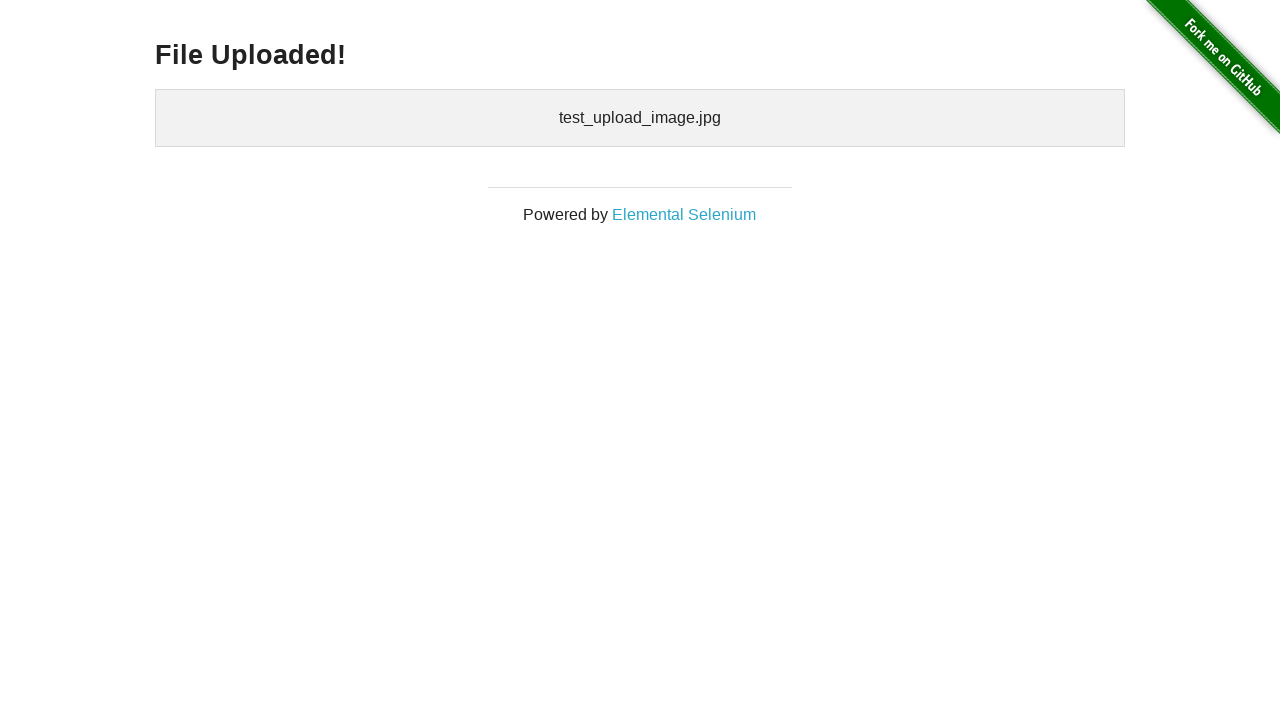

Cleaned up temporary test file
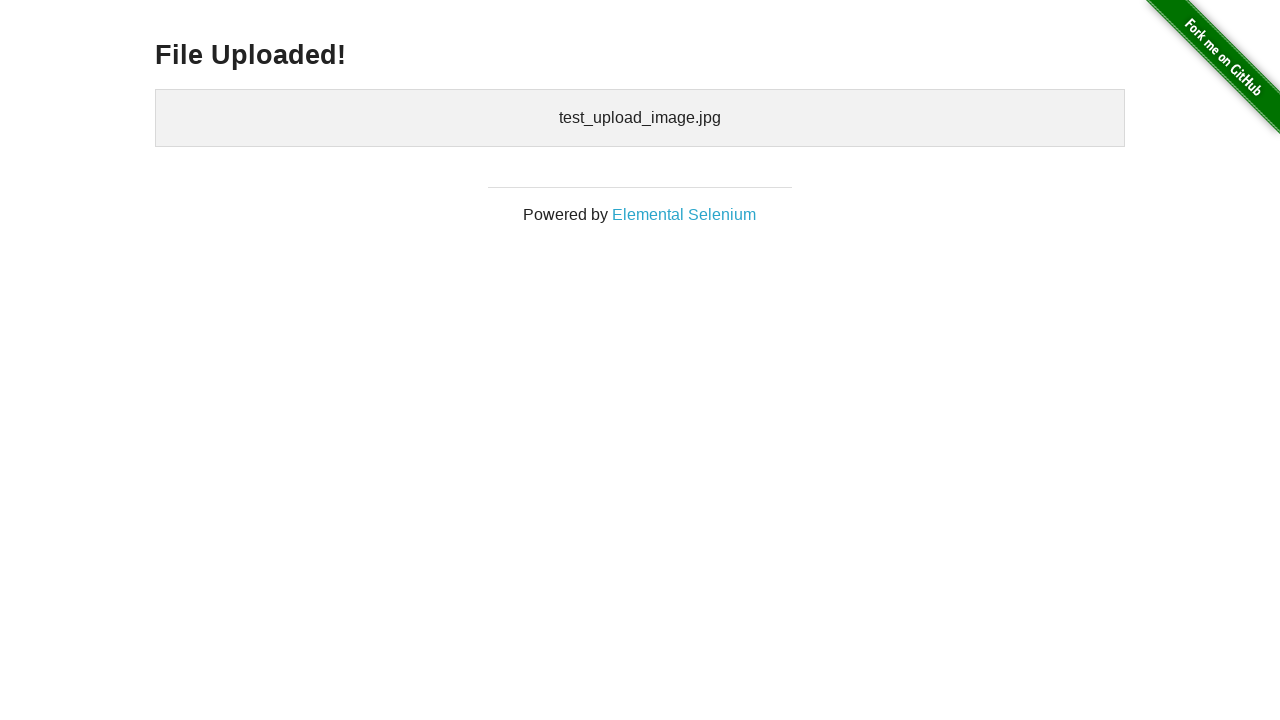

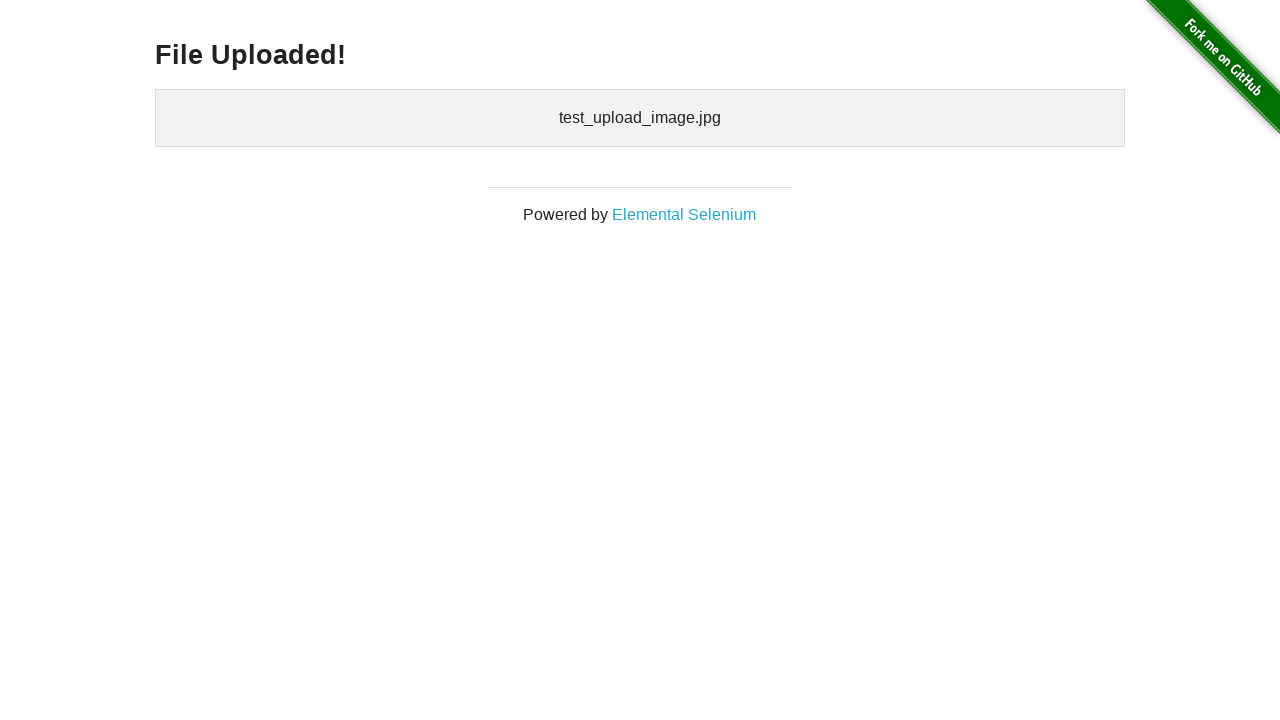